Tests displaying all items using the All filter after filtering

Starting URL: https://demo.playwright.dev/todomvc

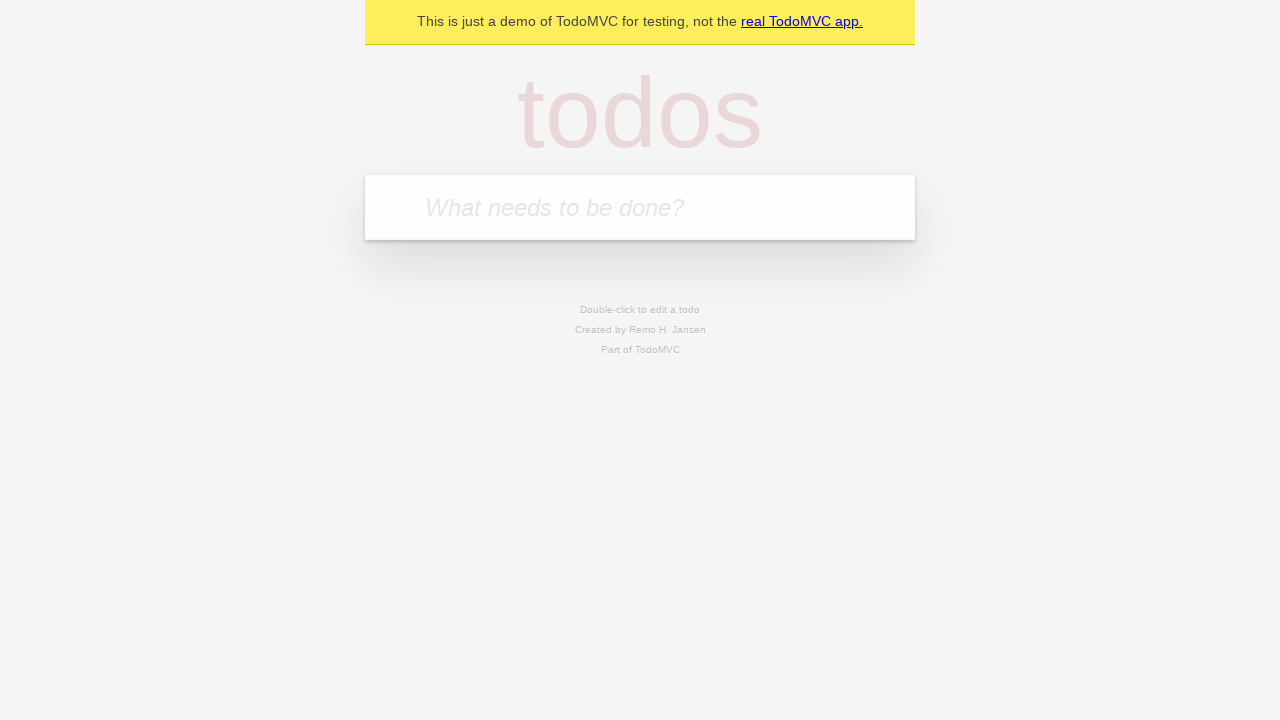

Filled first todo input with 'buy some cheese' on internal:attr=[placeholder="What needs to be done?"i]
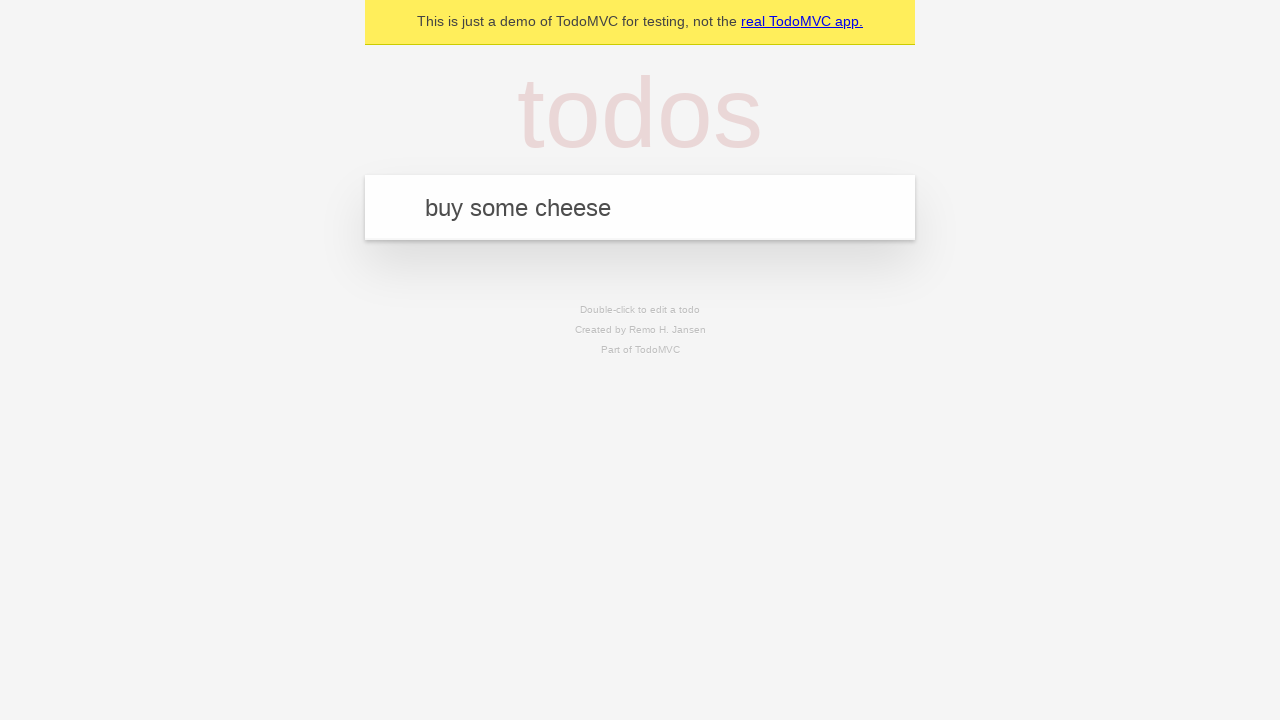

Pressed Enter to add first todo on internal:attr=[placeholder="What needs to be done?"i]
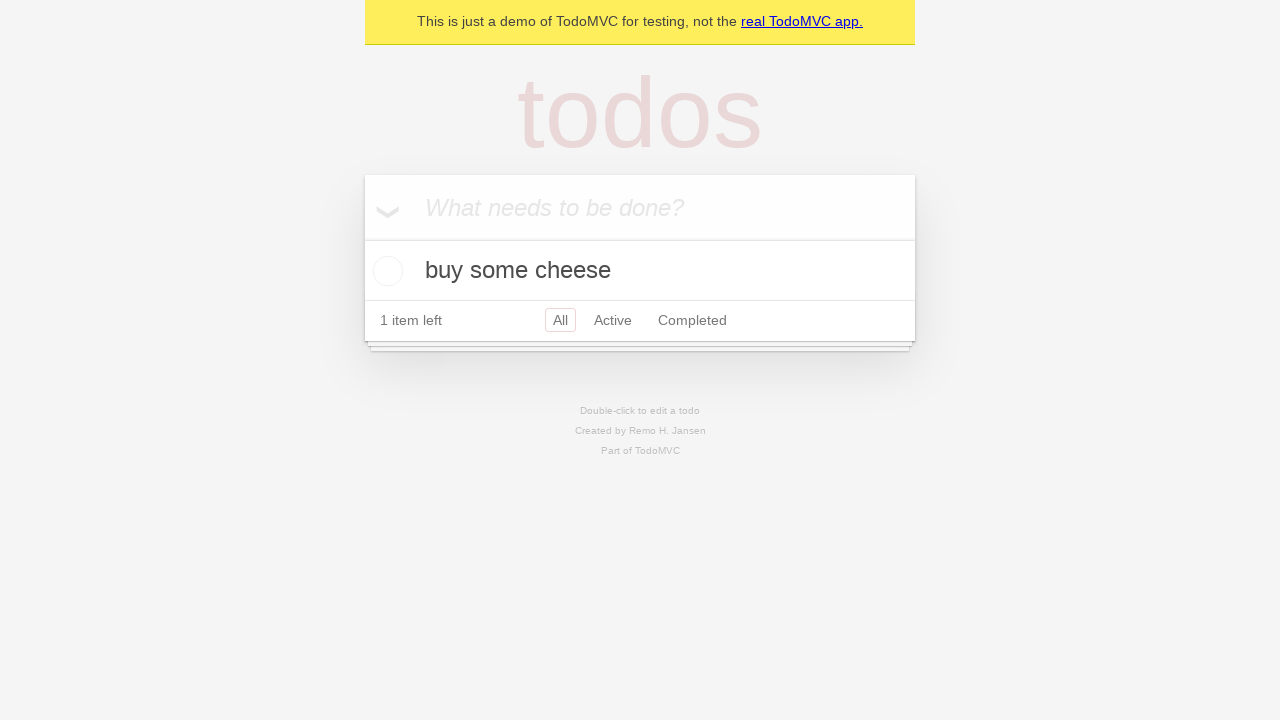

Filled second todo input with 'feed the cat' on internal:attr=[placeholder="What needs to be done?"i]
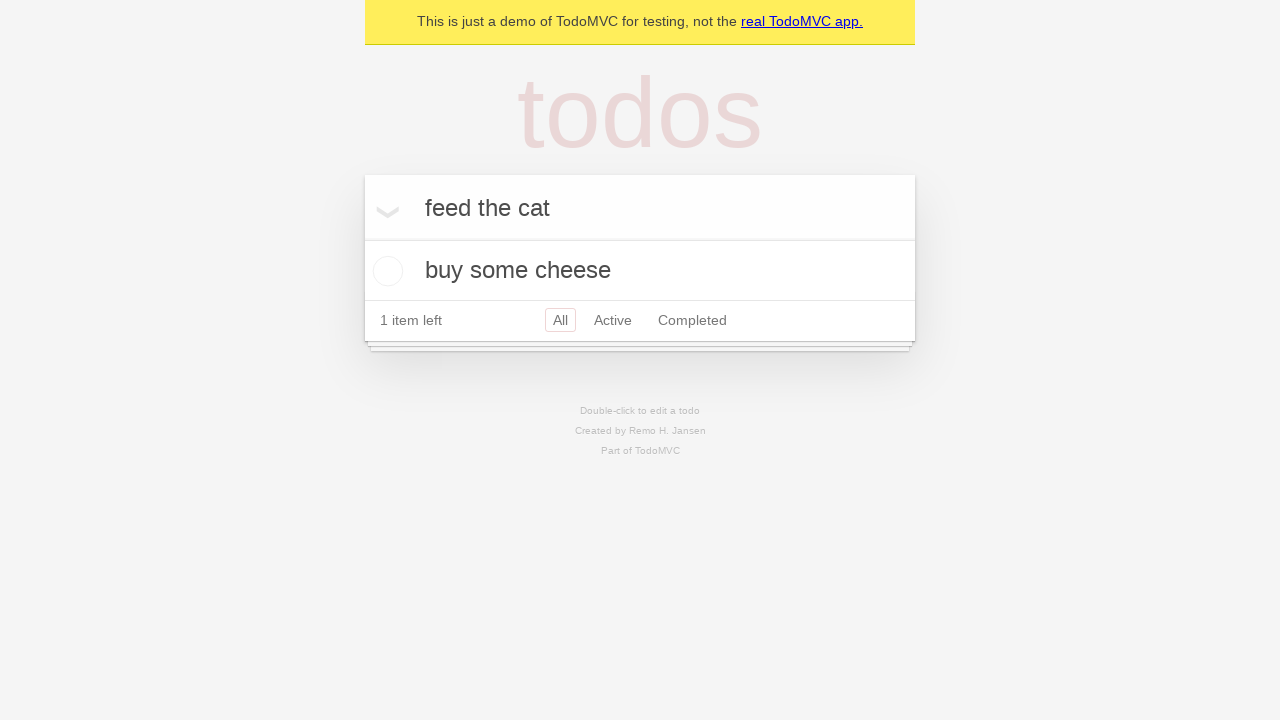

Pressed Enter to add second todo on internal:attr=[placeholder="What needs to be done?"i]
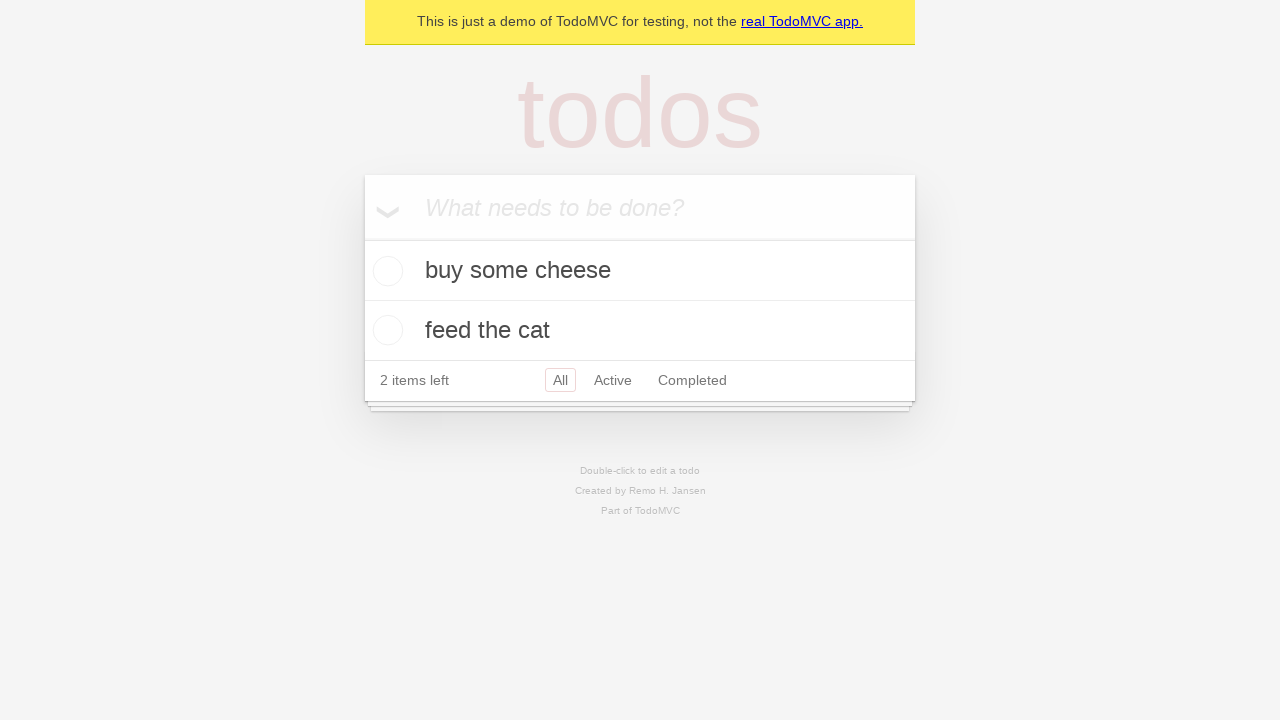

Filled third todo input with 'book a doctors appointment' on internal:attr=[placeholder="What needs to be done?"i]
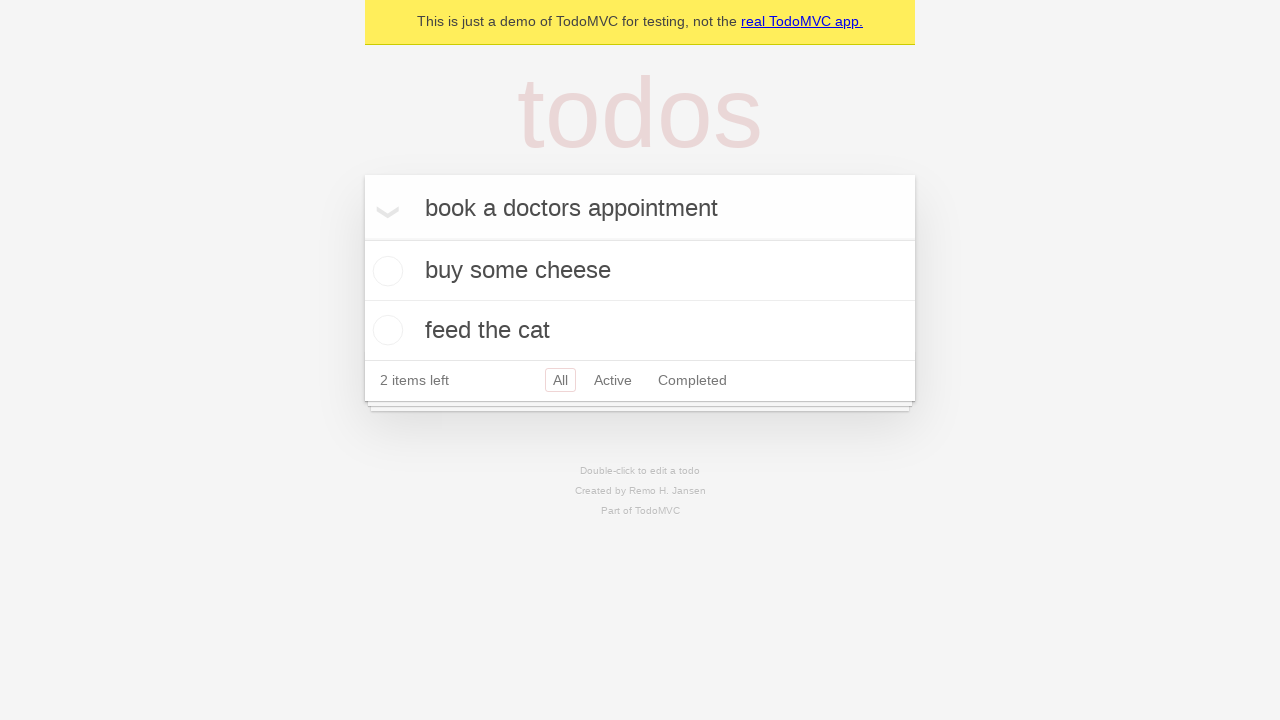

Pressed Enter to add third todo on internal:attr=[placeholder="What needs to be done?"i]
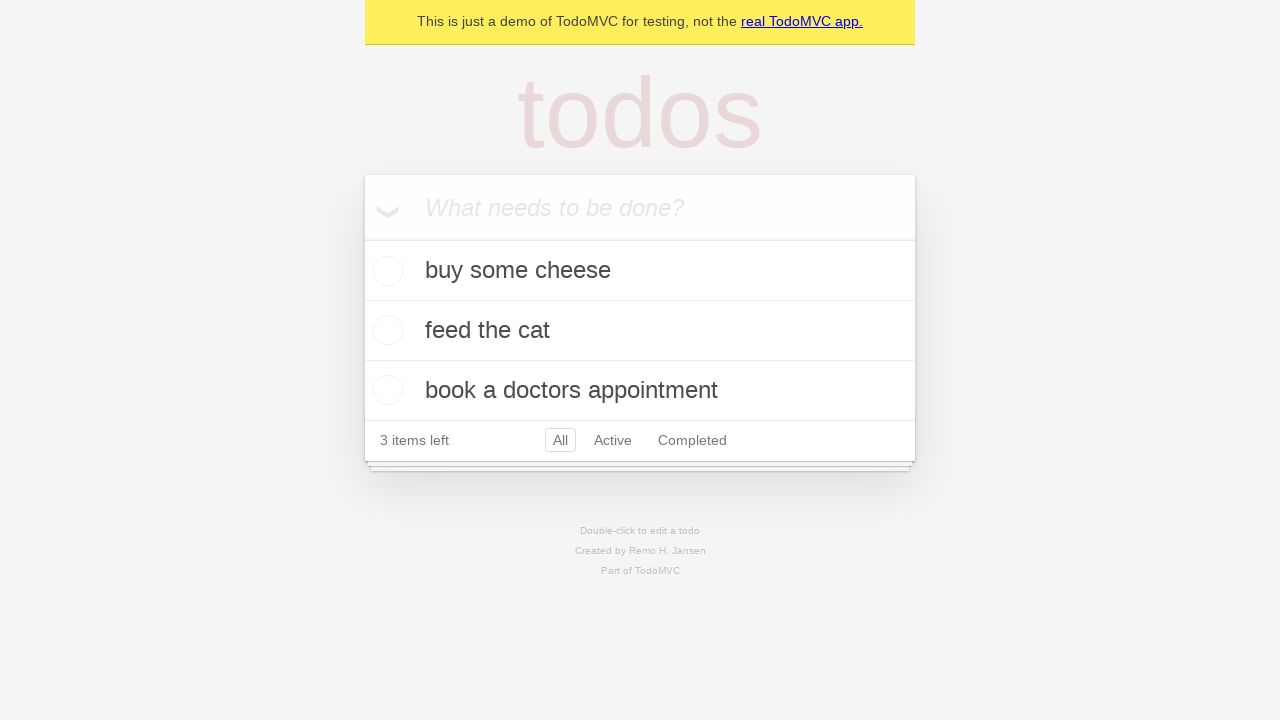

Checked the second todo item at (385, 330) on internal:testid=[data-testid="todo-item"s] >> nth=1 >> internal:role=checkbox
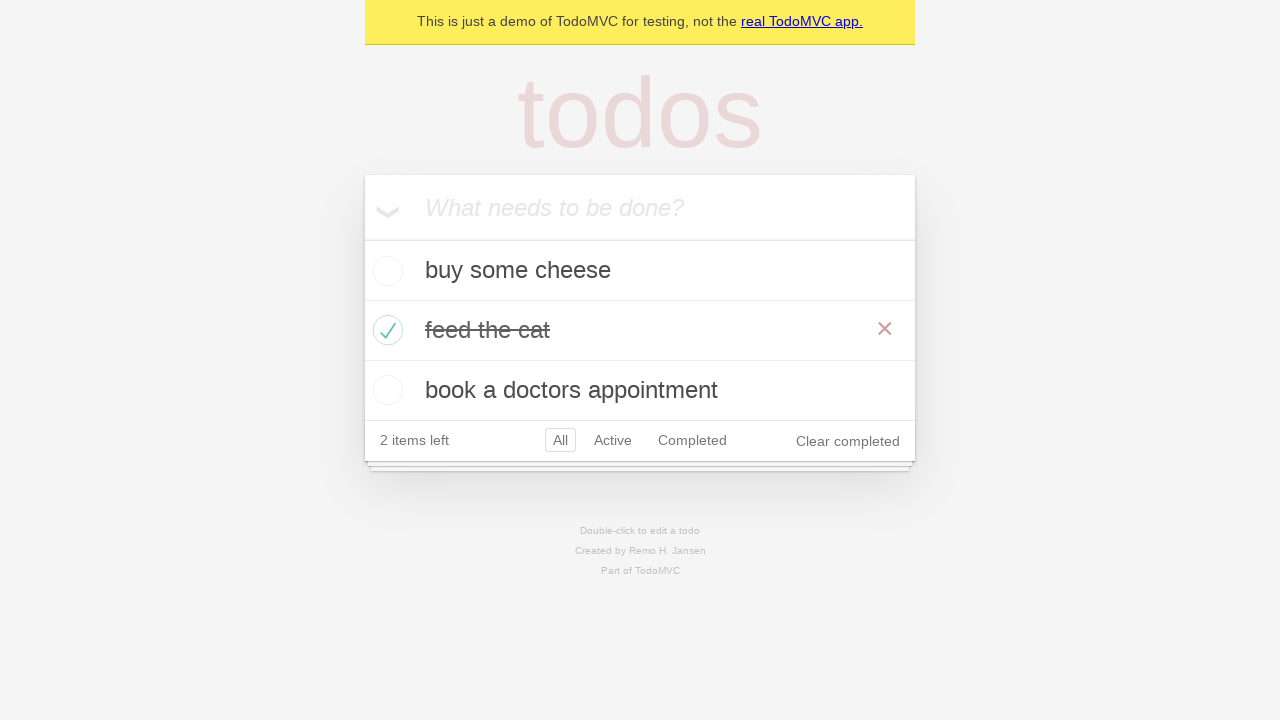

Clicked Active filter at (613, 440) on internal:role=link[name="Active"i]
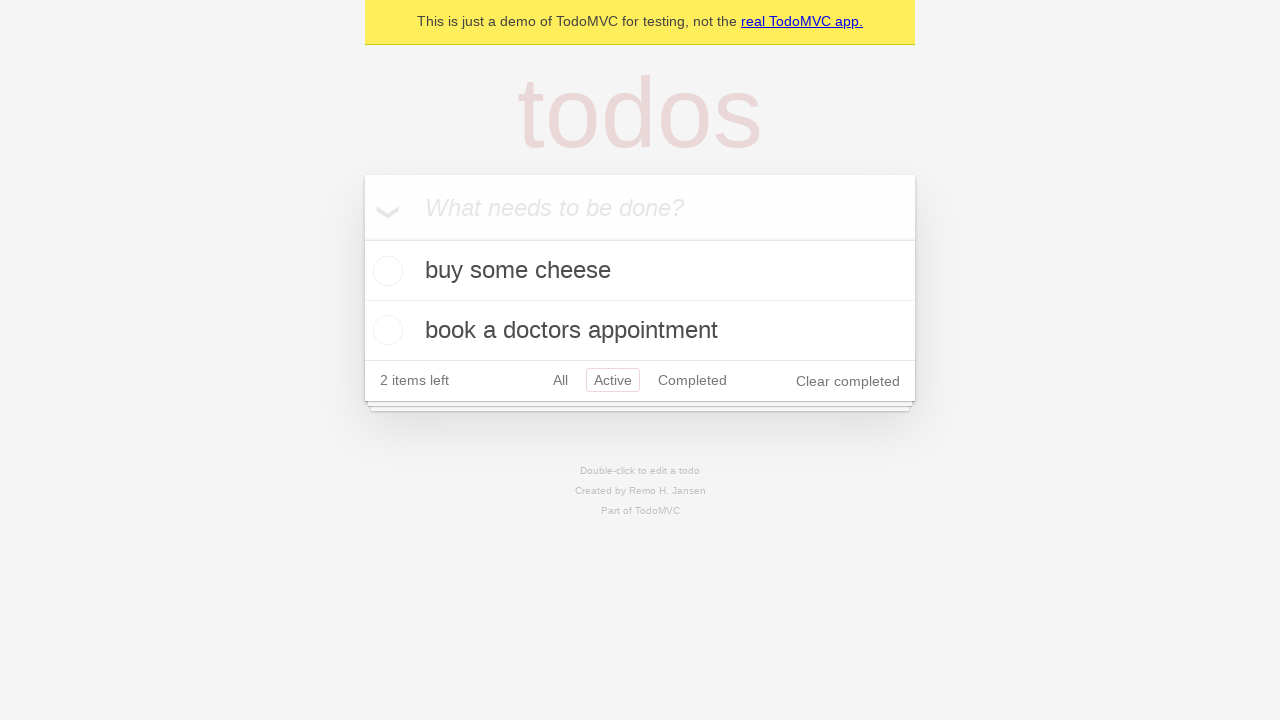

Clicked Completed filter at (692, 380) on internal:role=link[name="Completed"i]
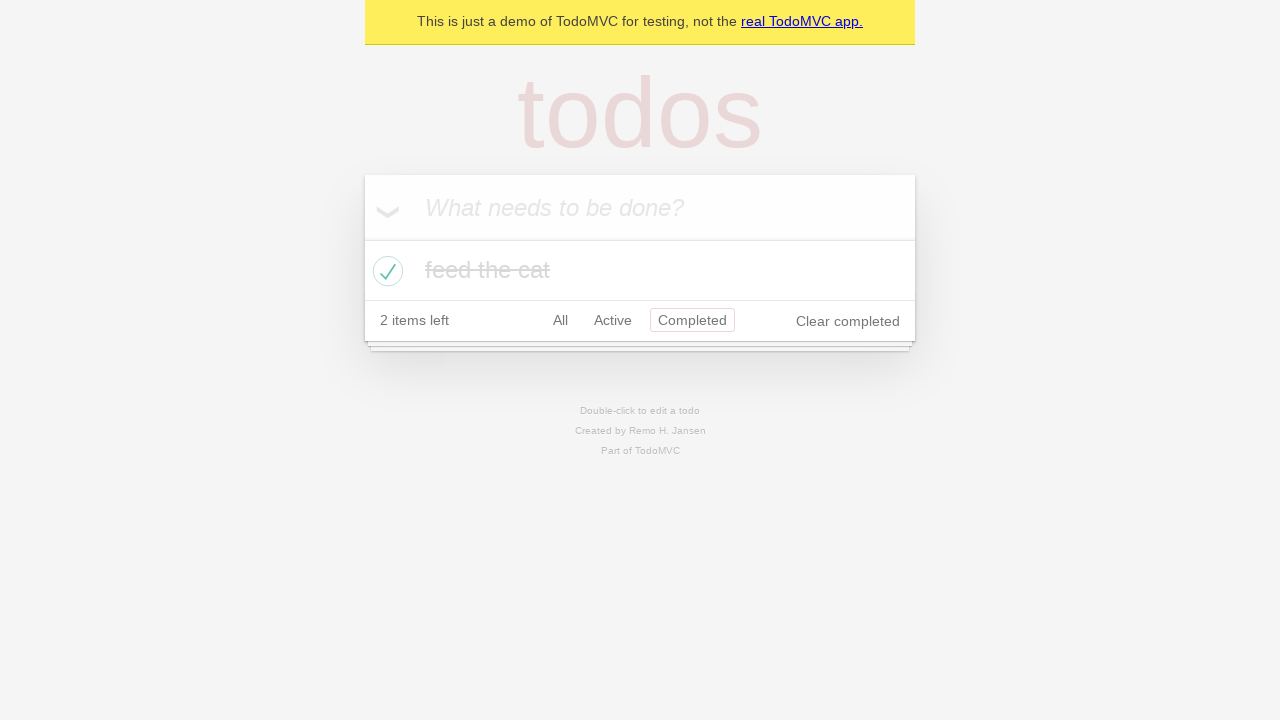

Clicked All filter to display all items at (560, 320) on internal:role=link[name="All"i]
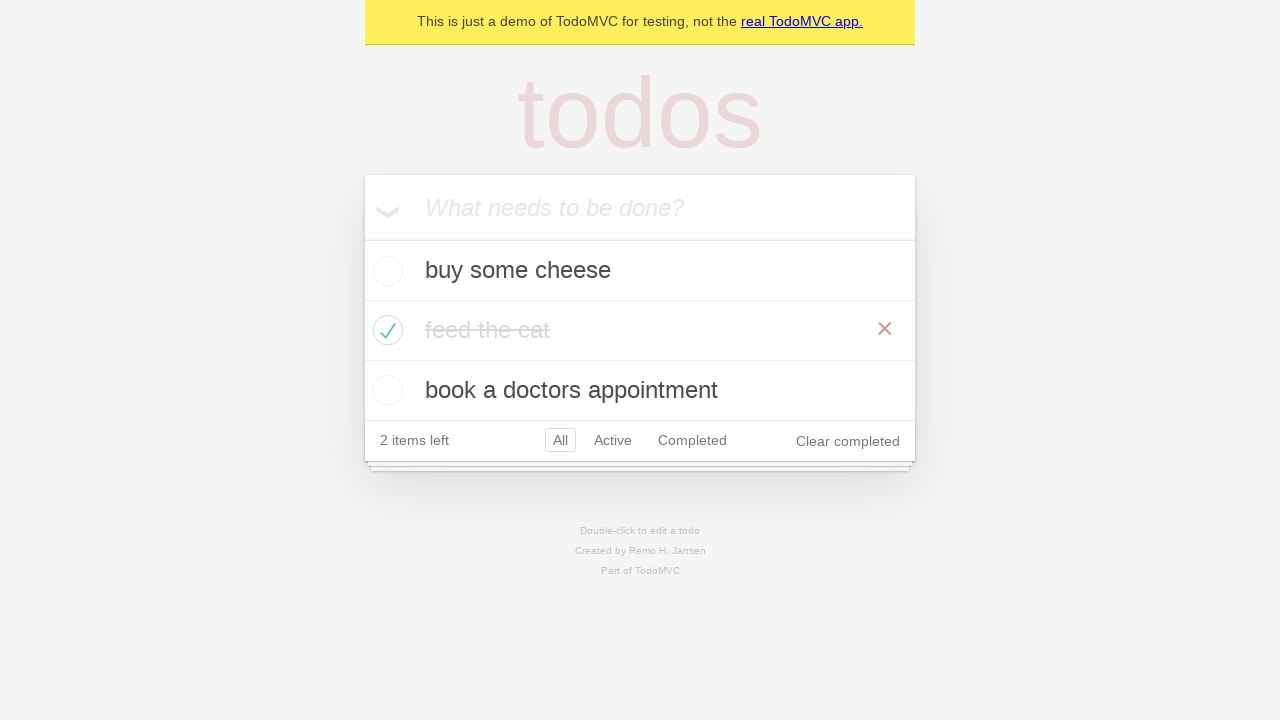

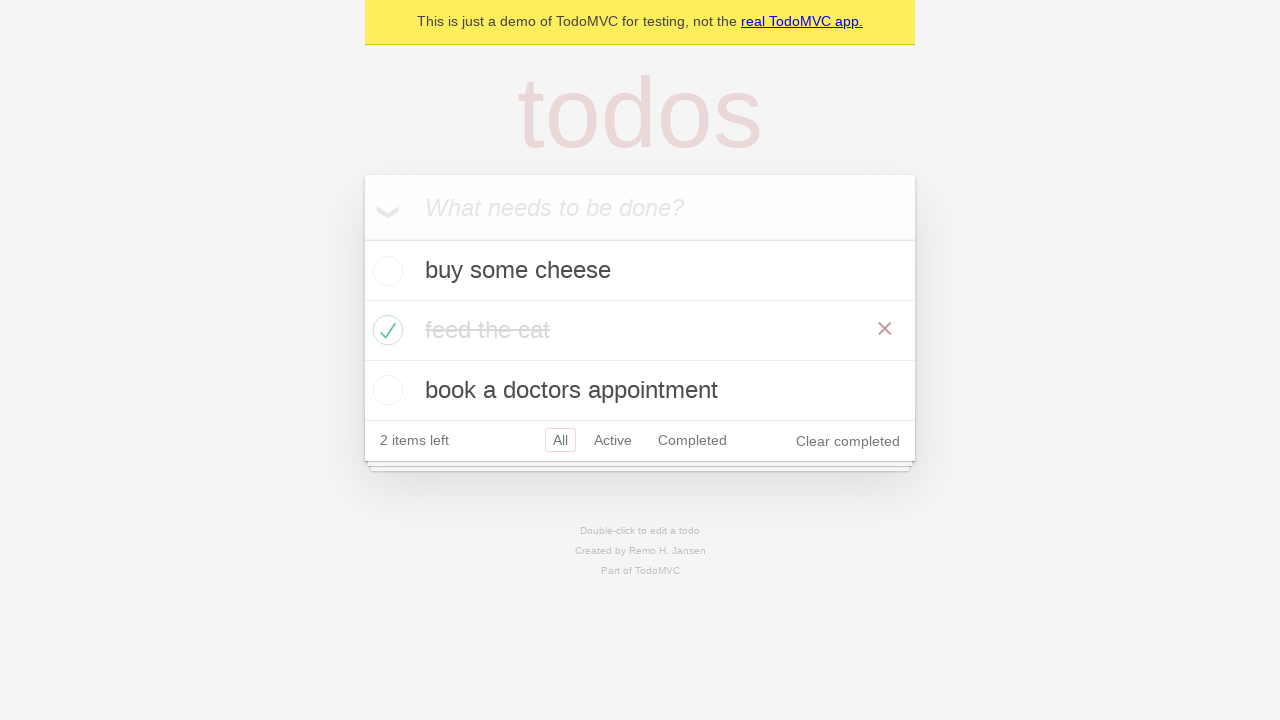